Verifies that the Flipkart home page loads successfully

Starting URL: https://www.flipkart.com/

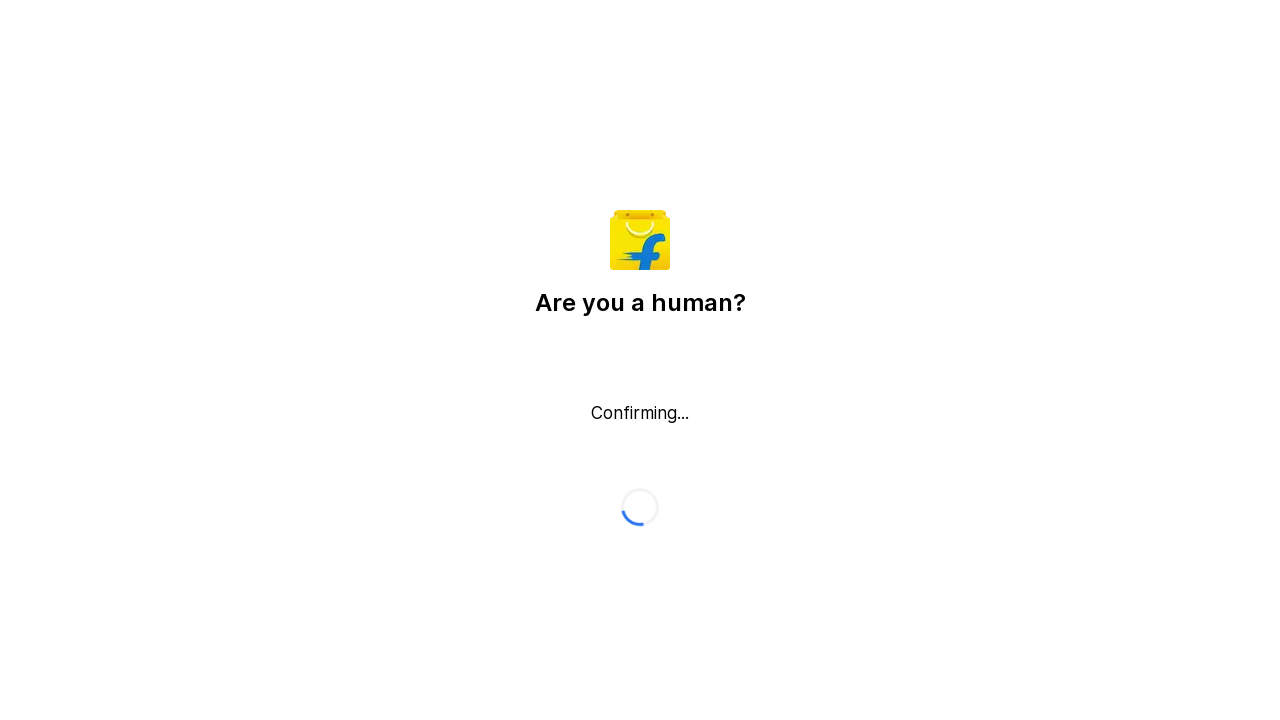

Waited for body element to be visible on Flipkart home page
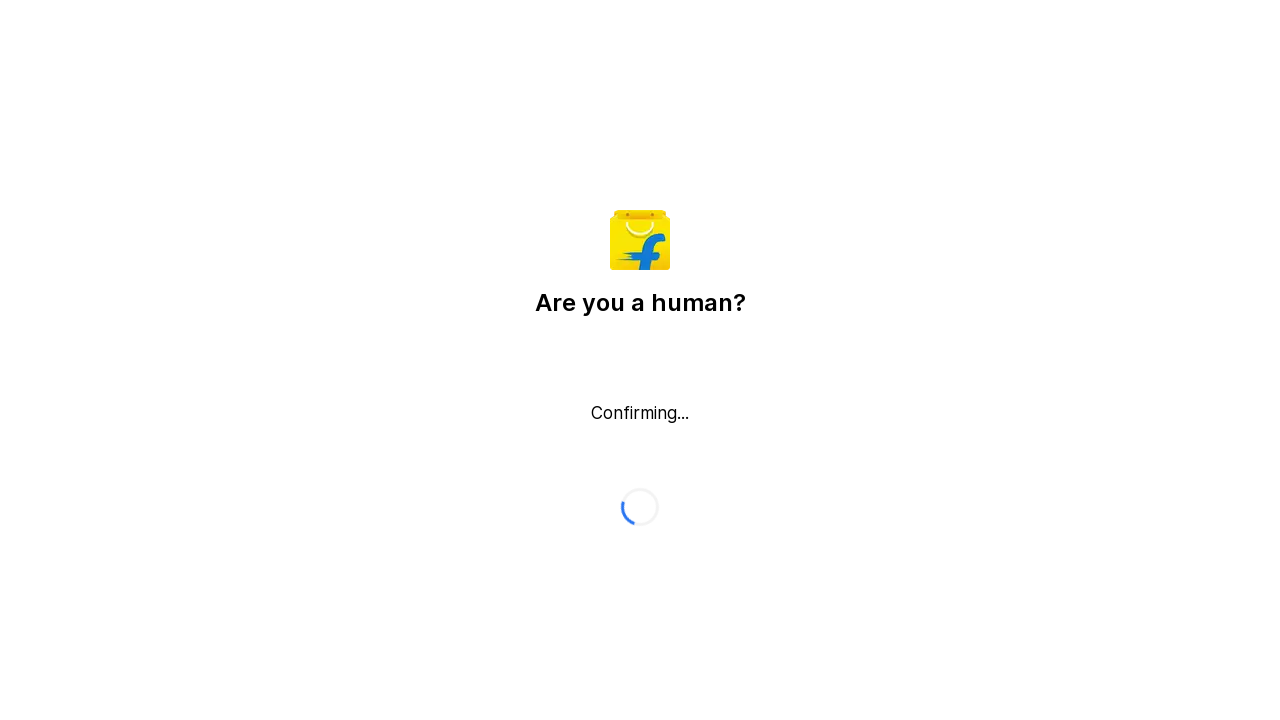

Waited for DOM content to be fully loaded
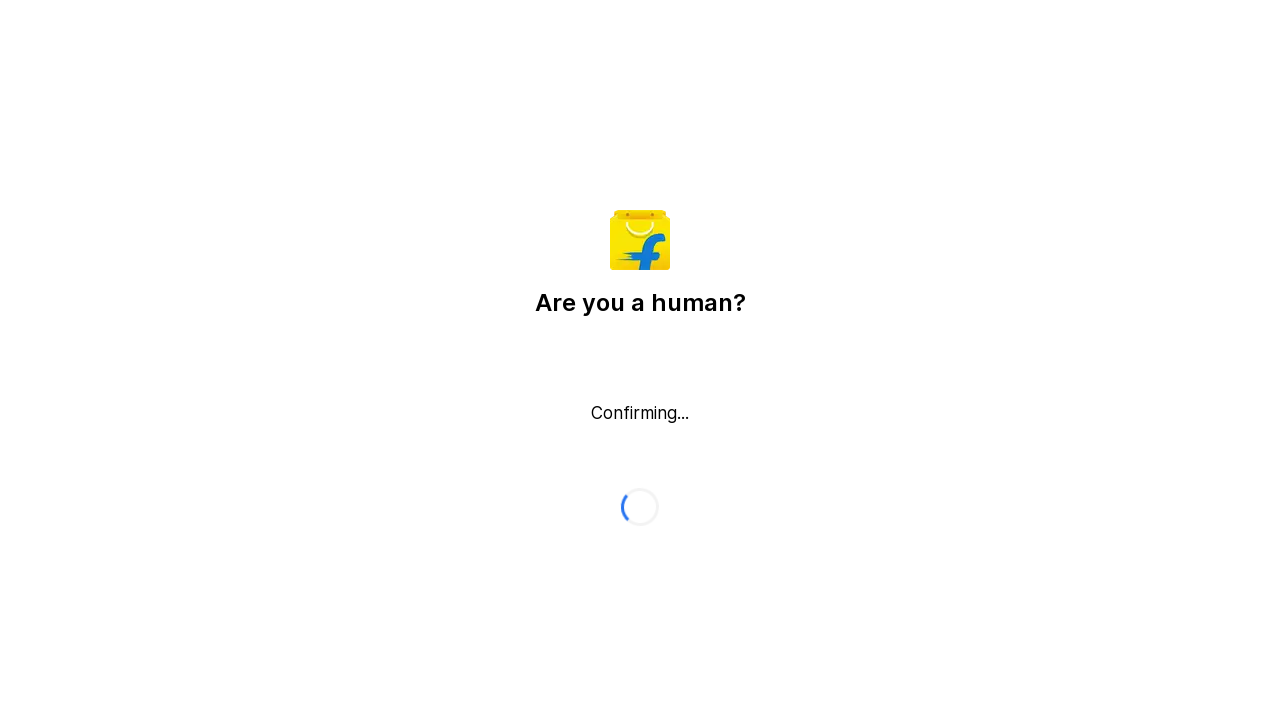

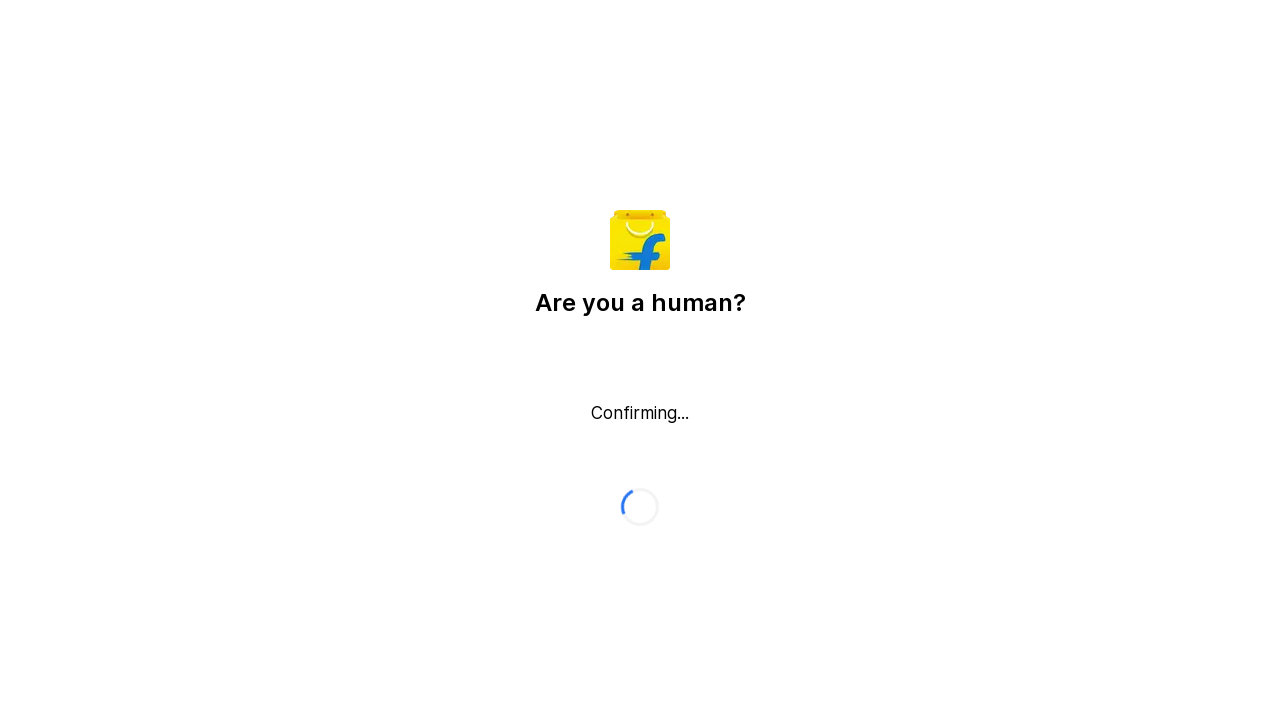